Tests dynamic content loading by clicking a Start button and waiting for "Hello World!" text to appear, then verifying the content is displayed.

Starting URL: http://the-internet.herokuapp.com/dynamic_loading/1

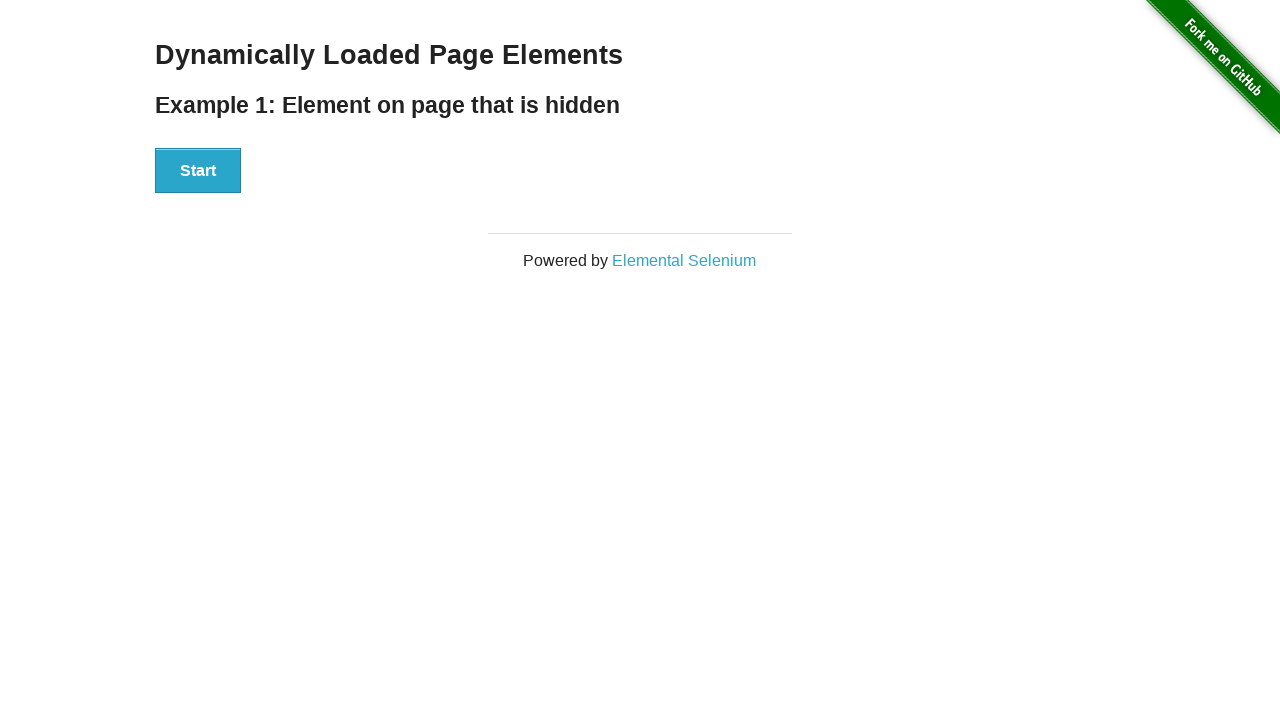

Clicked the Start button to trigger dynamic loading at (198, 171) on xpath=//button[text()='Start']
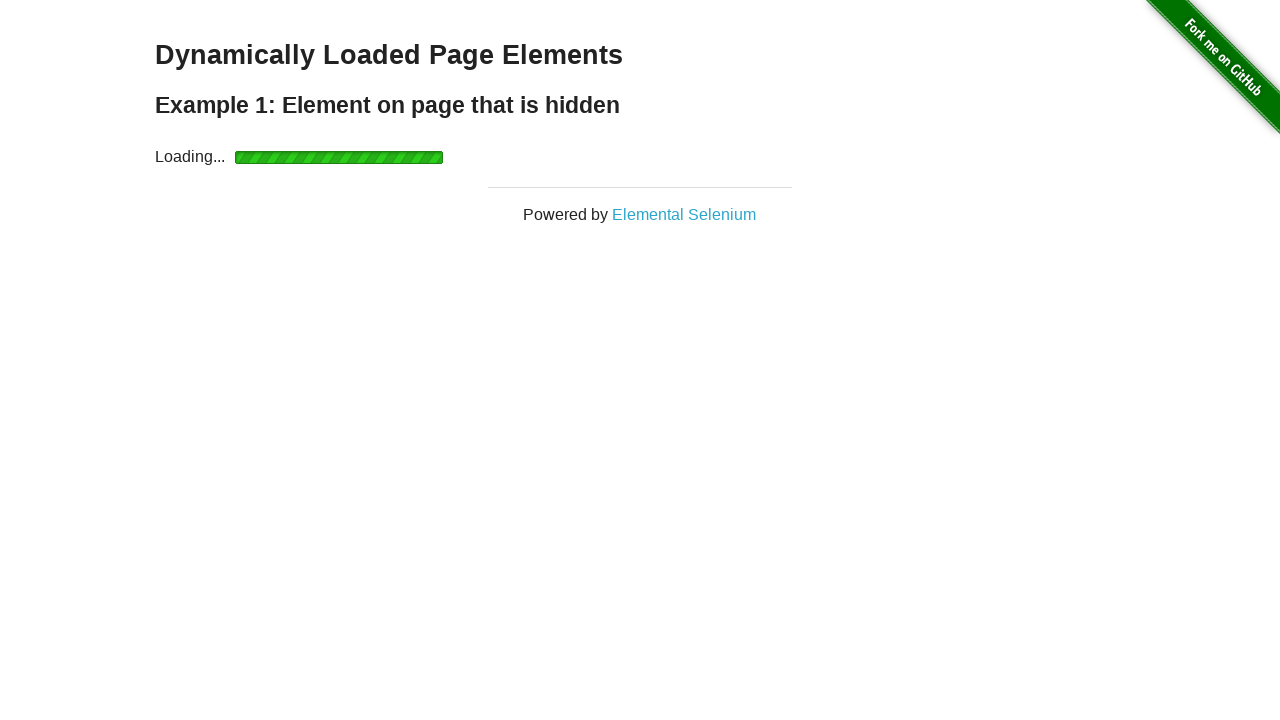

Waited for 'Hello World!' text to become visible
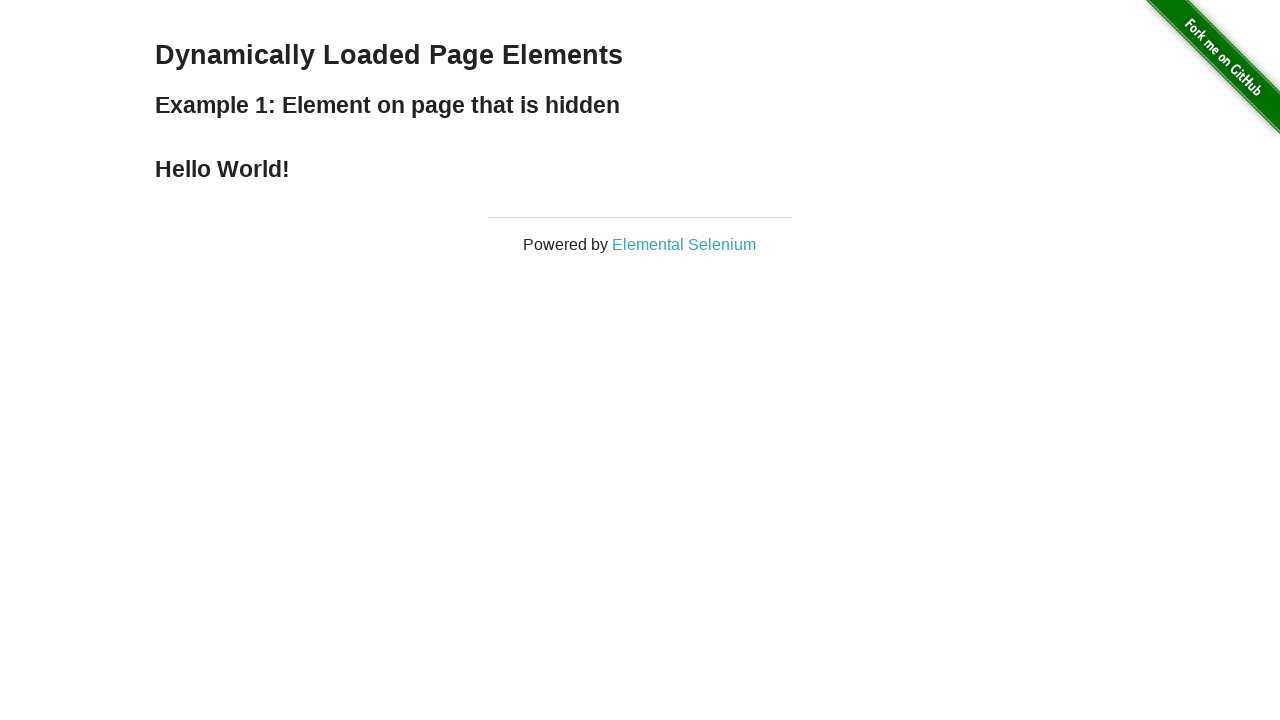

Located the 'Hello World!' element
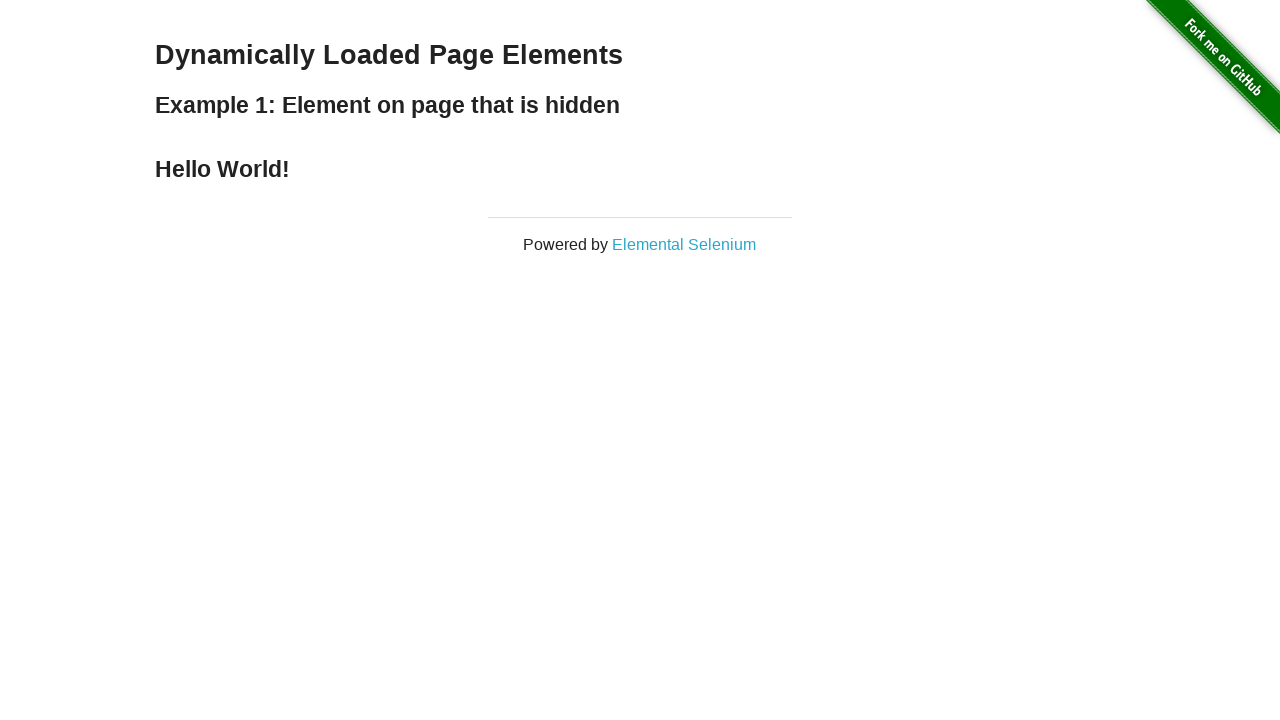

Verified that the 'Hello World!' content is displayed
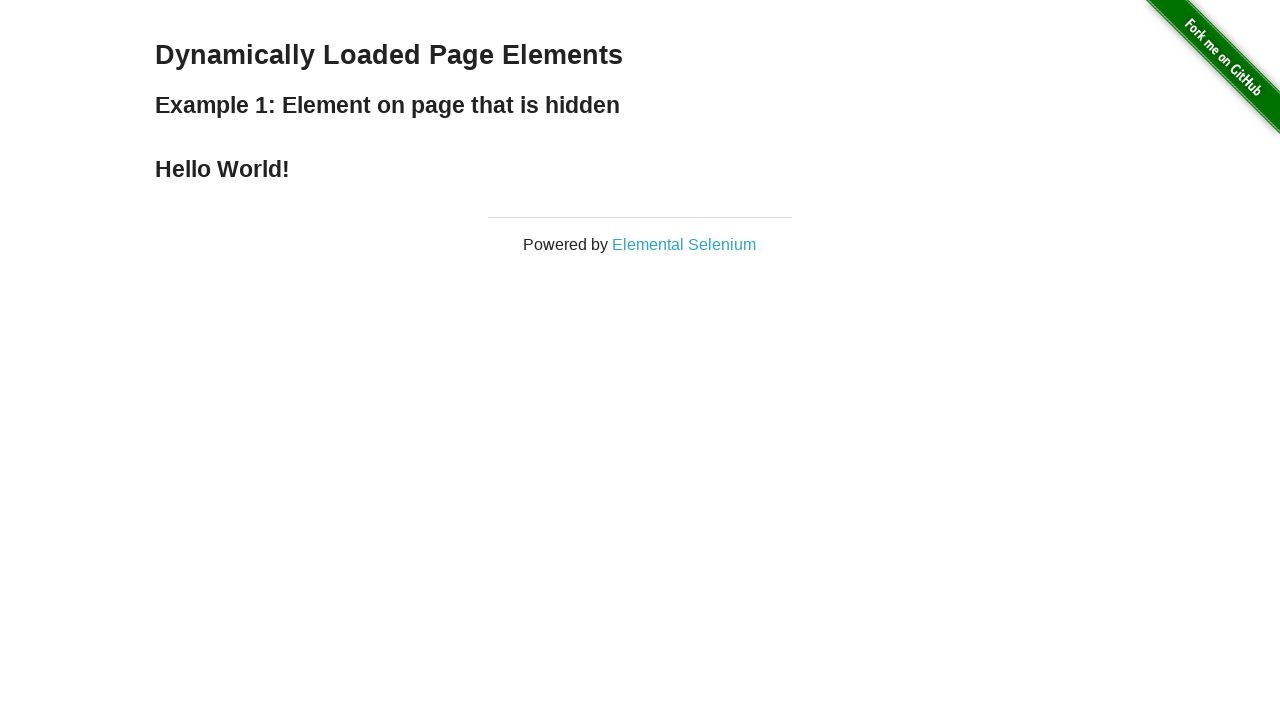

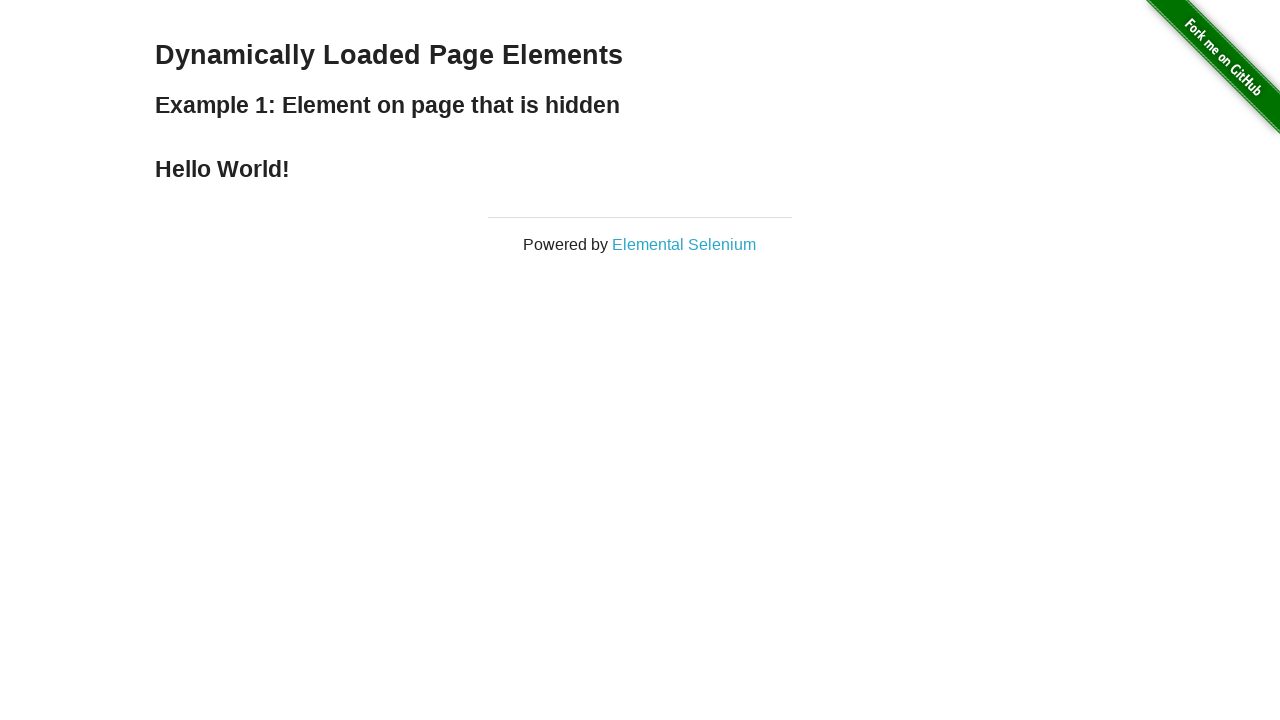